Navigates to the login page and verifies the h2 heading text says "Login Page"

Starting URL: https://the-internet.herokuapp.com/

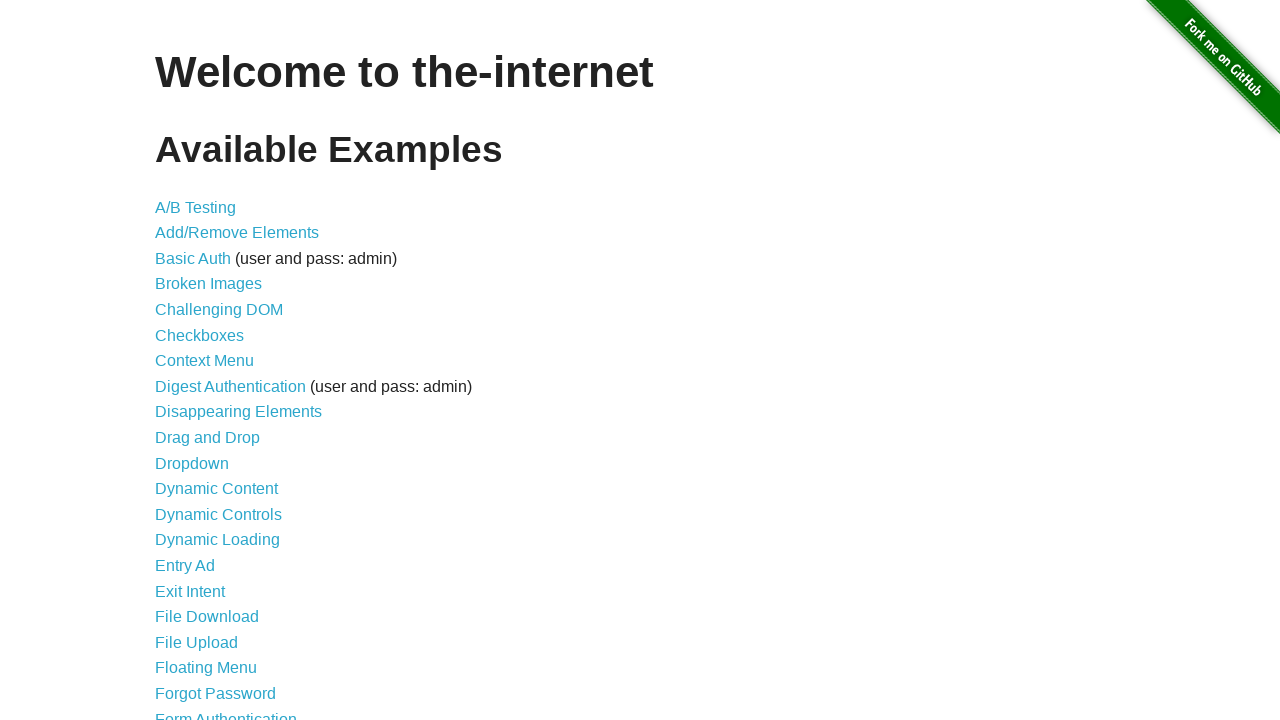

Clicked on the login link at (226, 712) on xpath=/html/body/div[2]/div/ul/li[21]/a
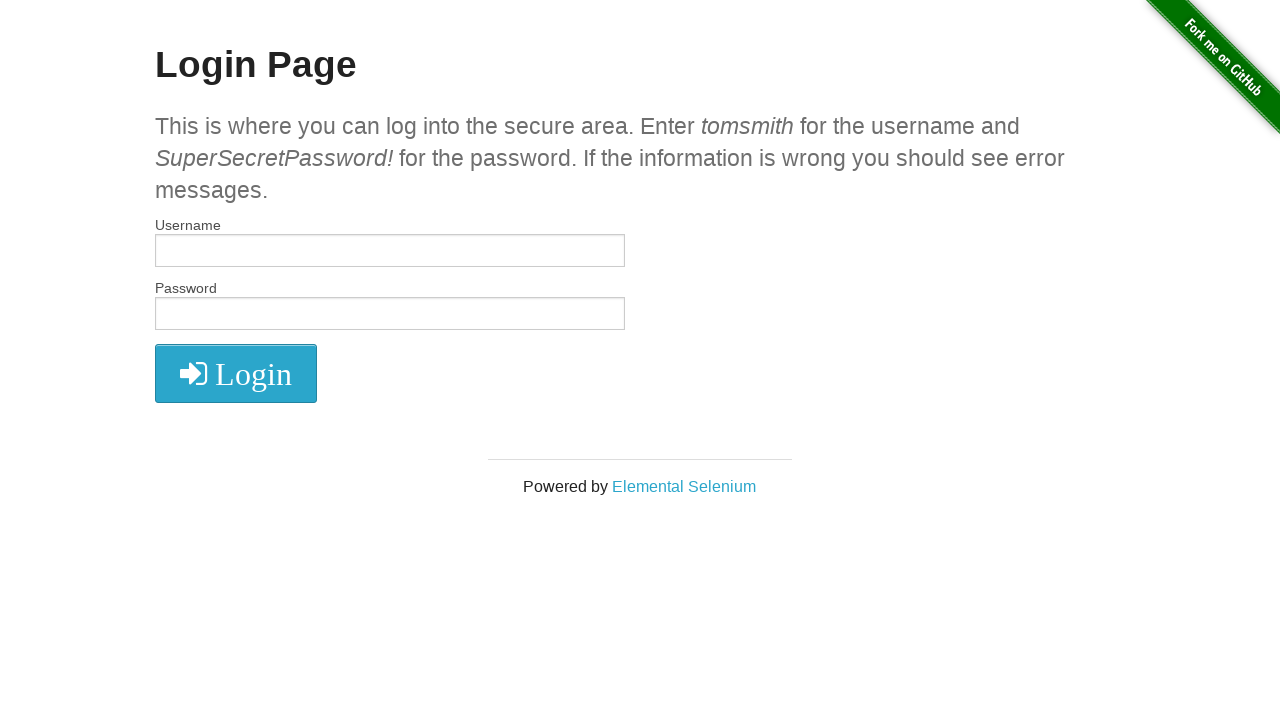

Verified h2 heading text says 'Login Page'
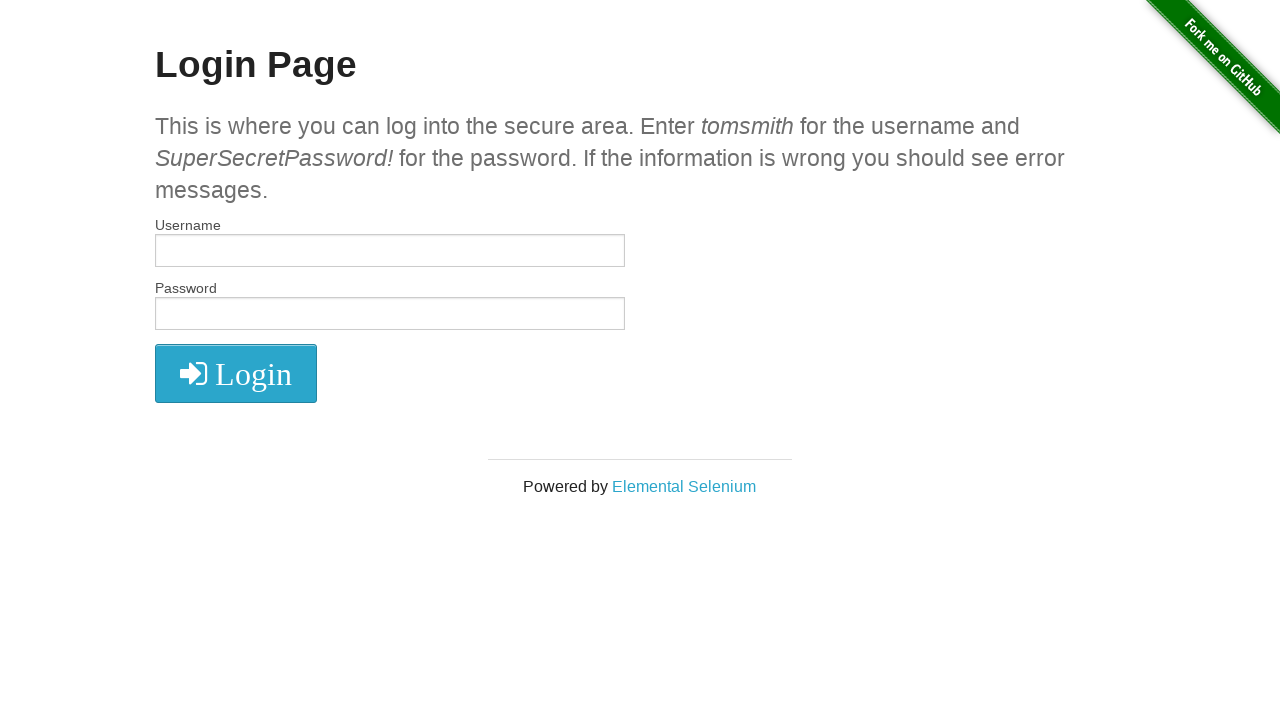

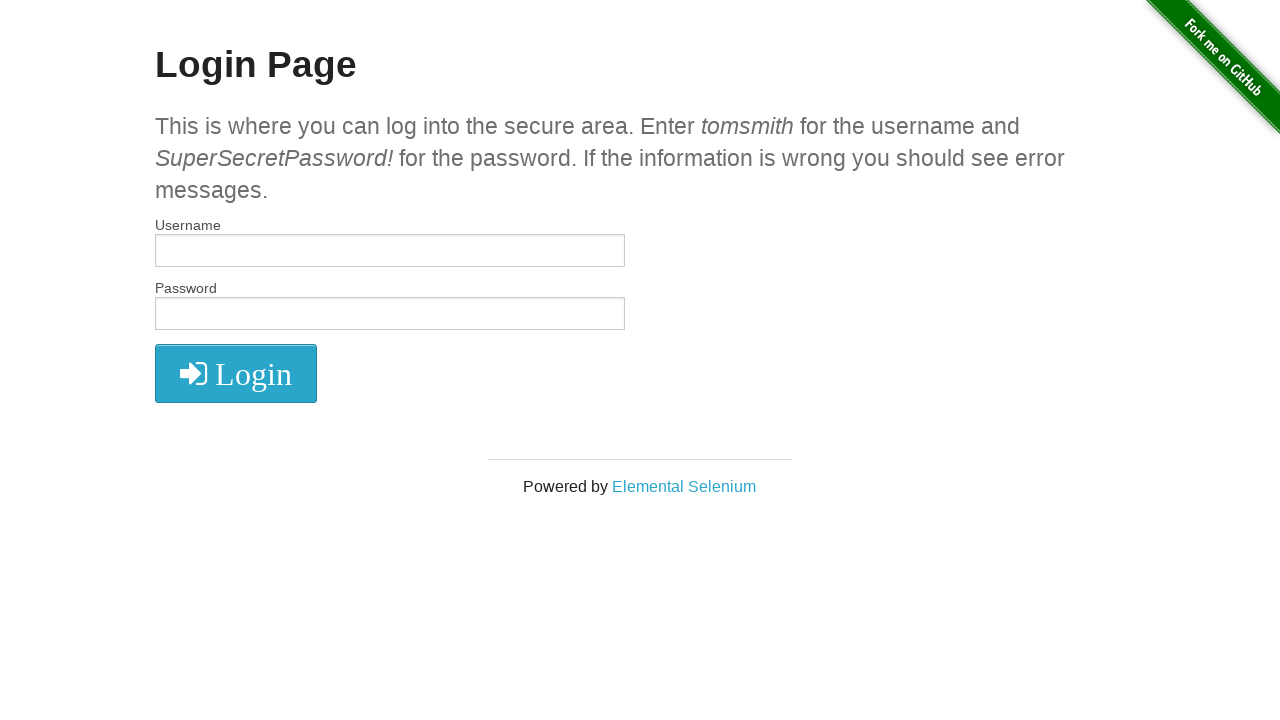